Tests a math quiz form by reading two numbers from the page, calculating their sum, selecting the answer from a dropdown, and submitting the form

Starting URL: https://suninjuly.github.io/selects2.html

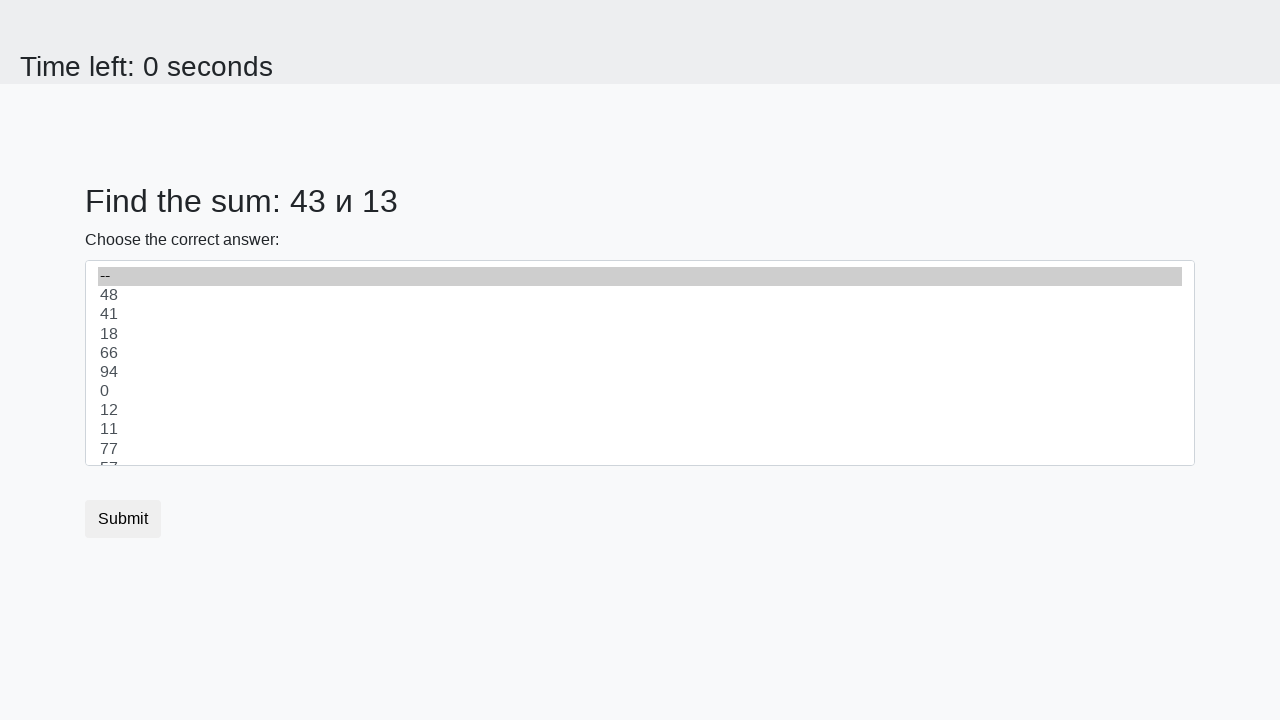

Navigated to math quiz form page
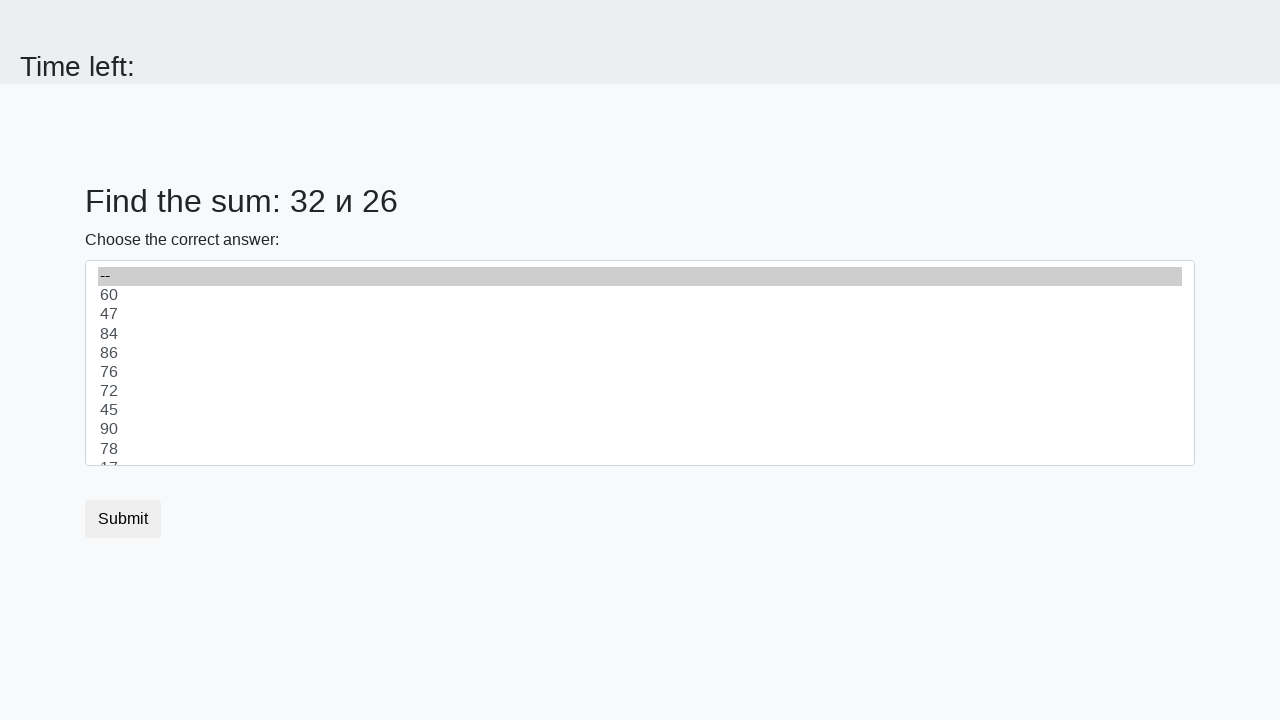

Read first number from page
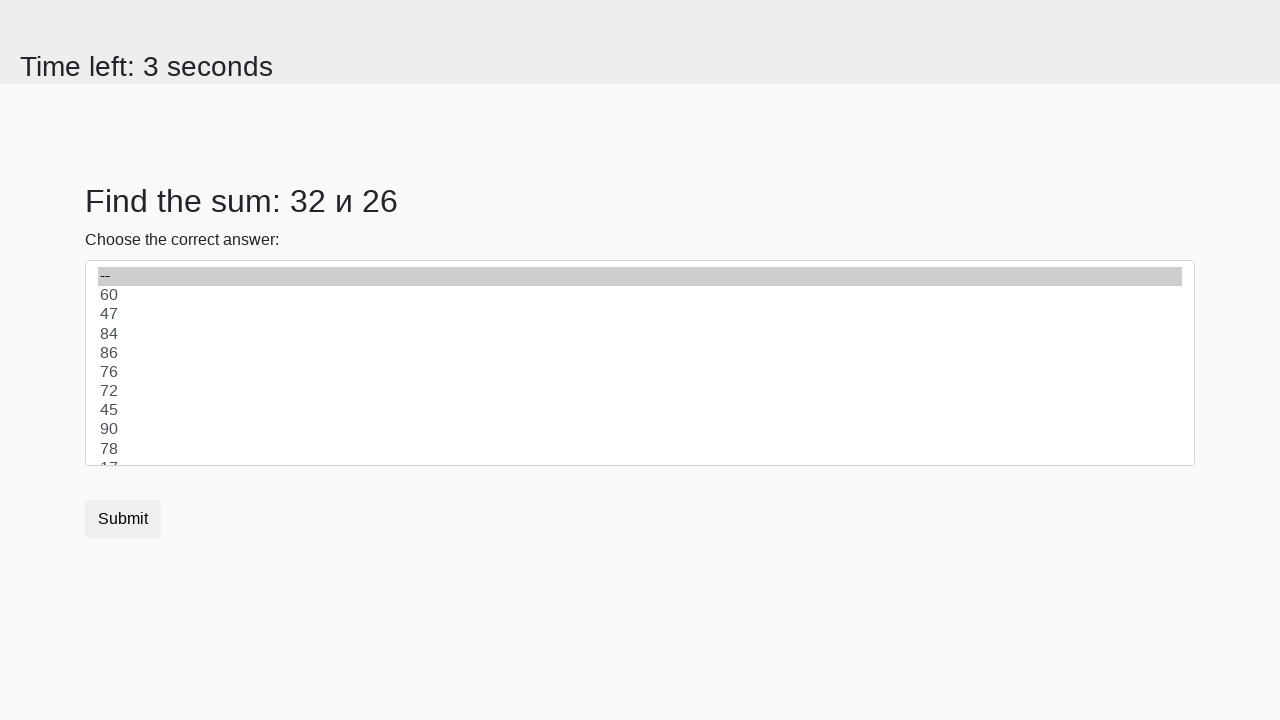

Read second number from page
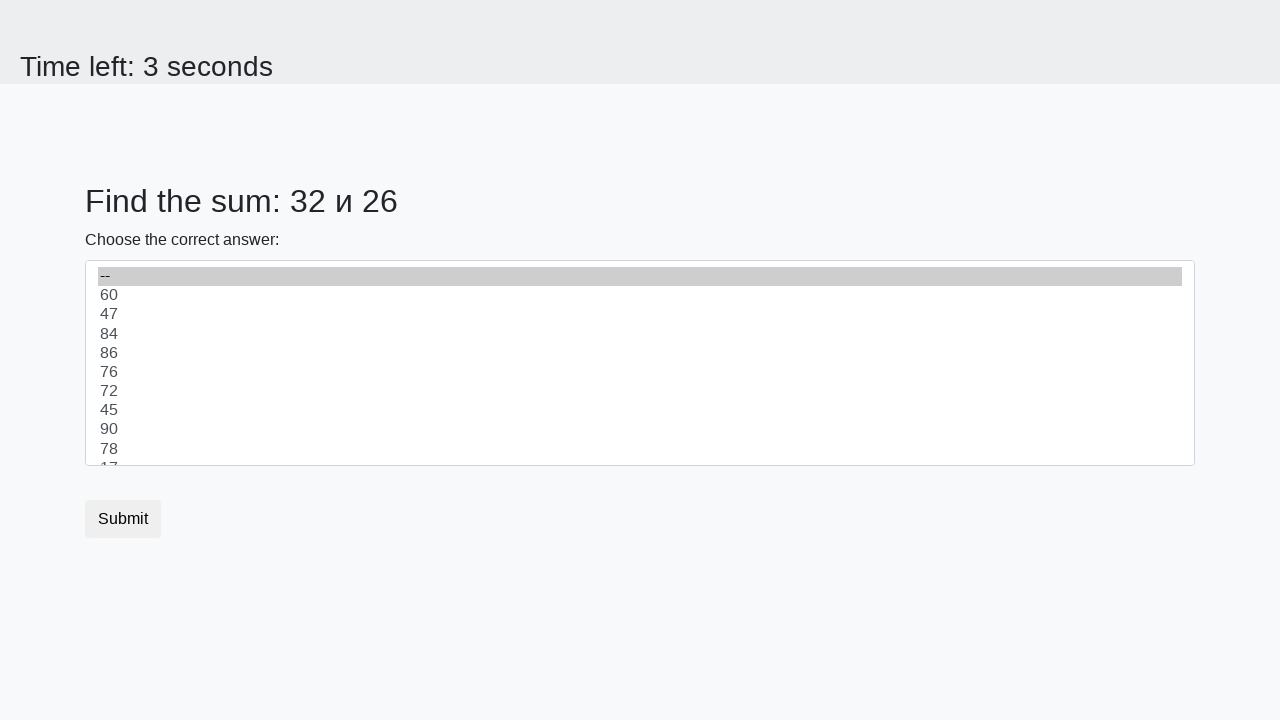

Calculated sum: 32 + 26 = 58
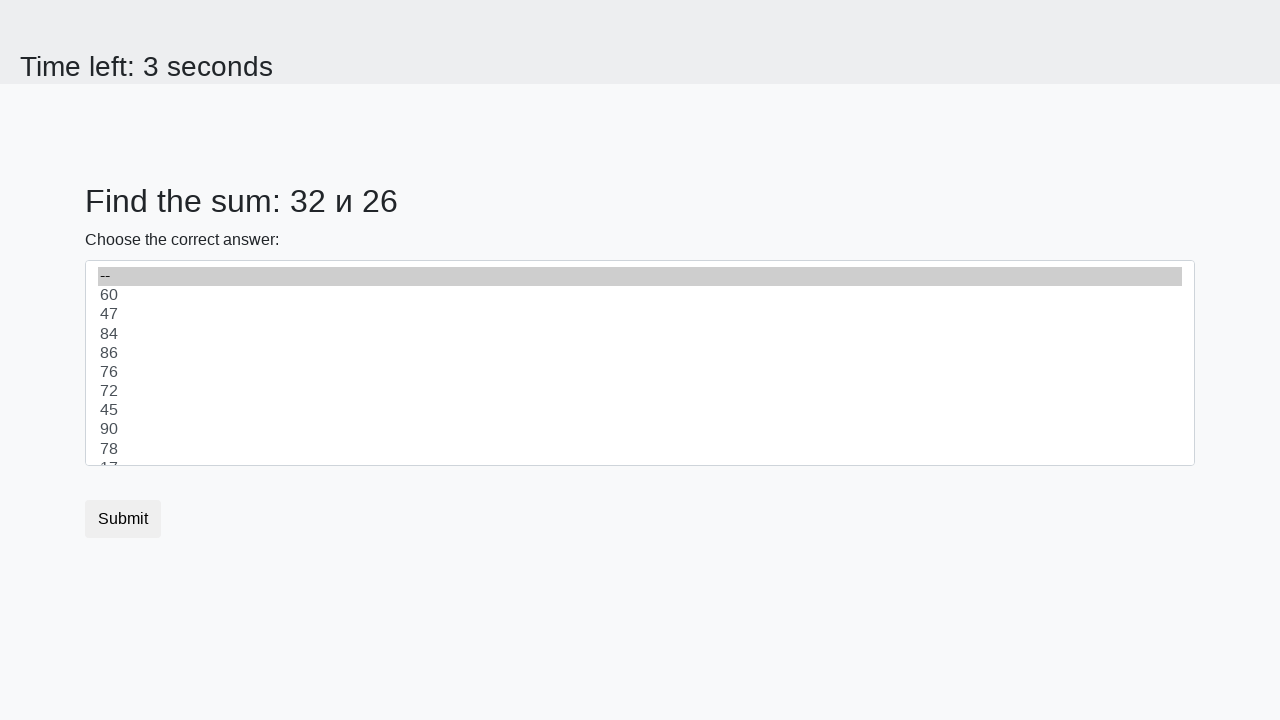

Clicked dropdown to open options at (640, 363) on #dropdown
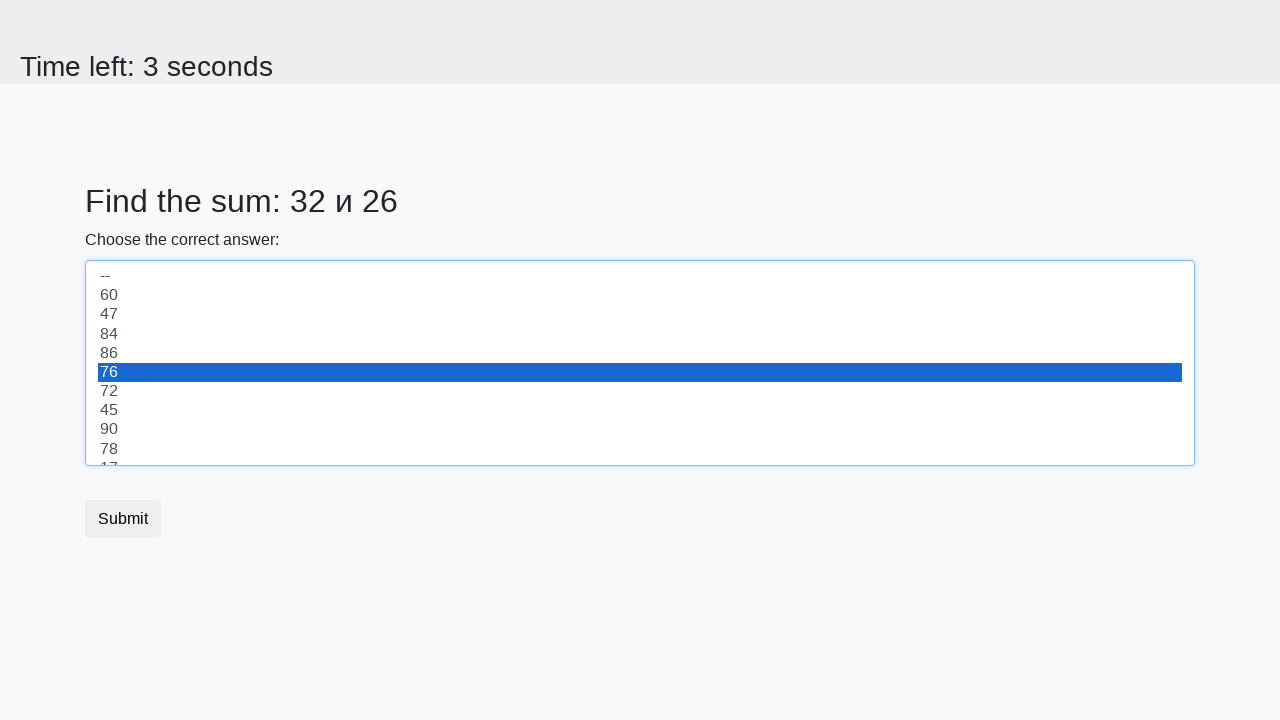

Selected answer 58 from dropdown at (640, 363) on [value='58']
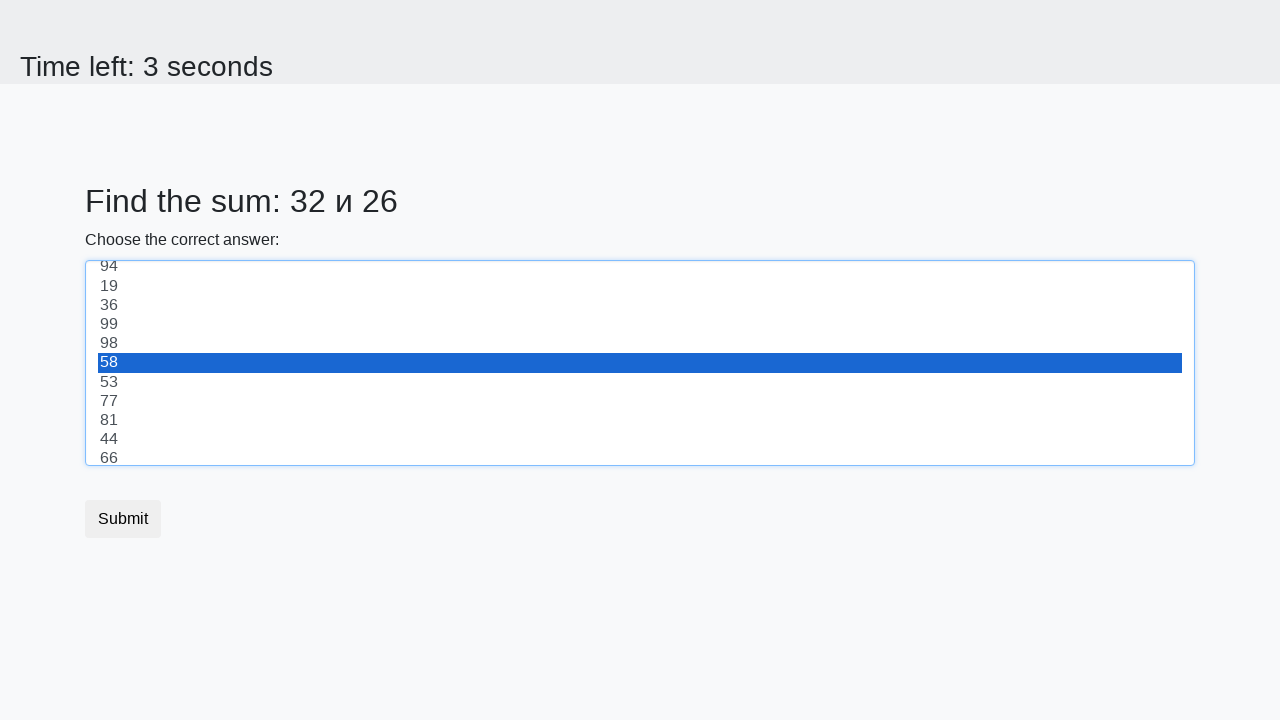

Clicked submit button to submit form at (123, 519) on button
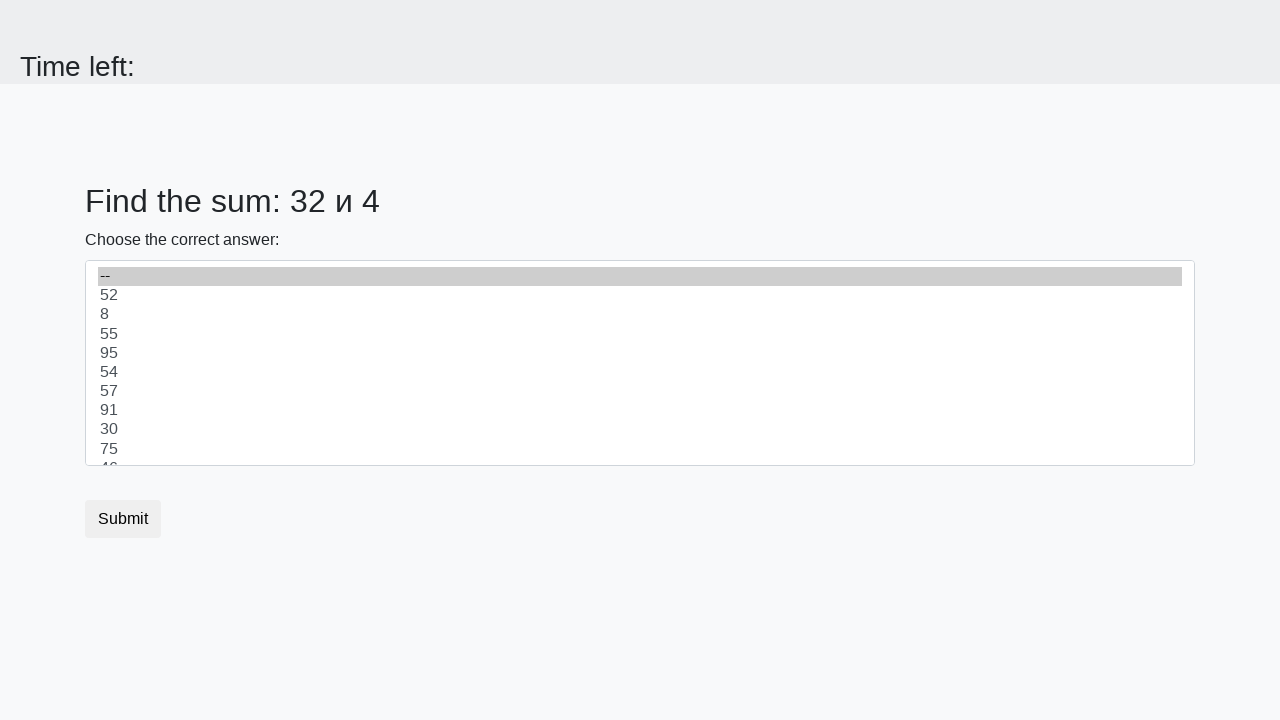

Set up alert dialog handler
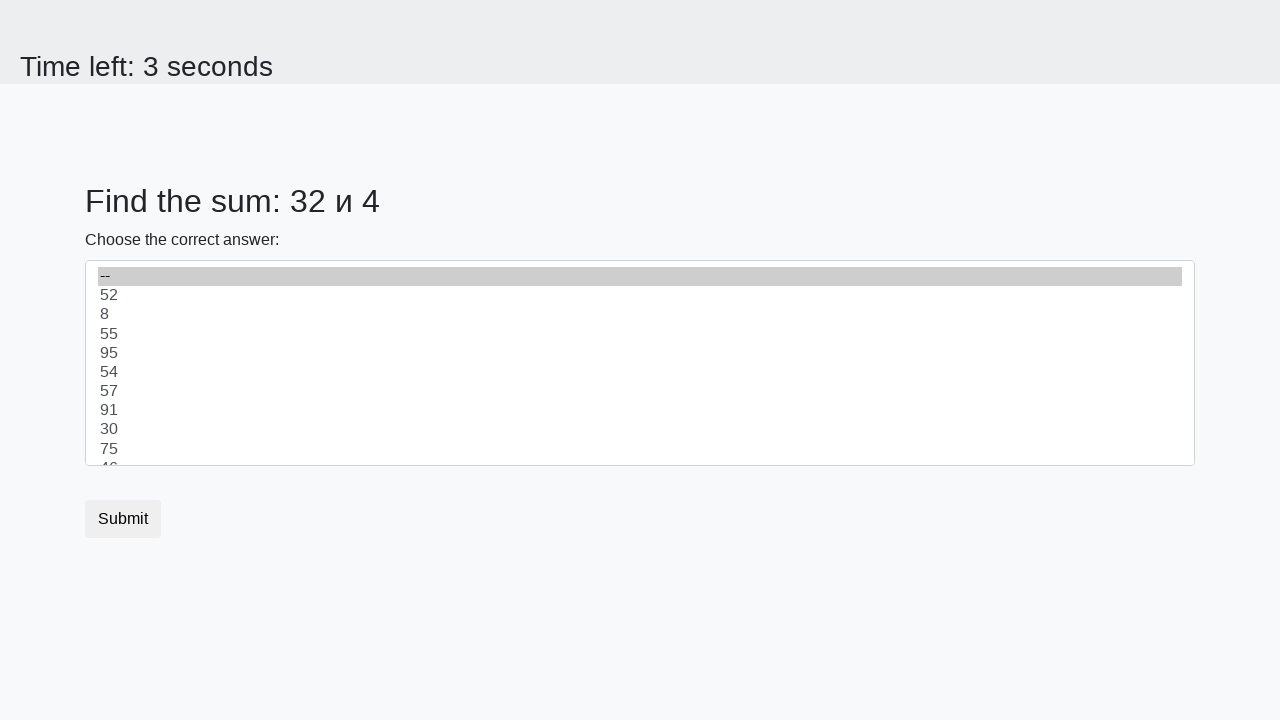

Waited for alert to appear
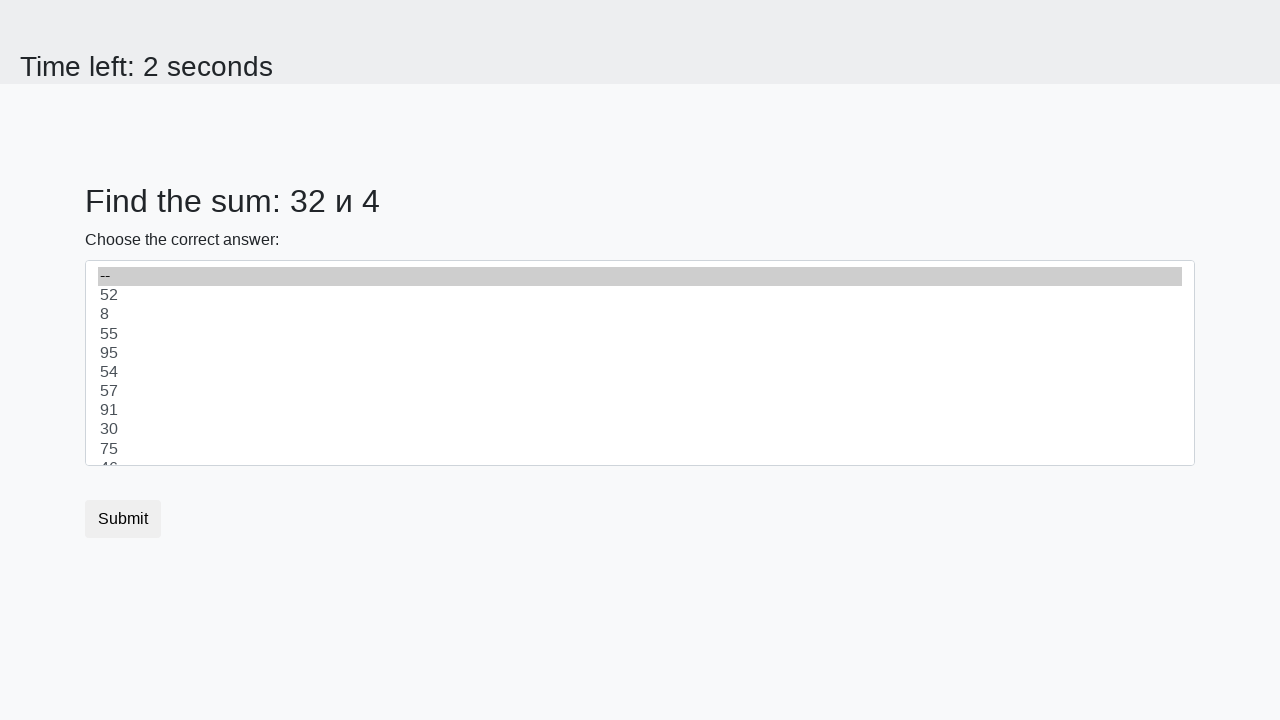

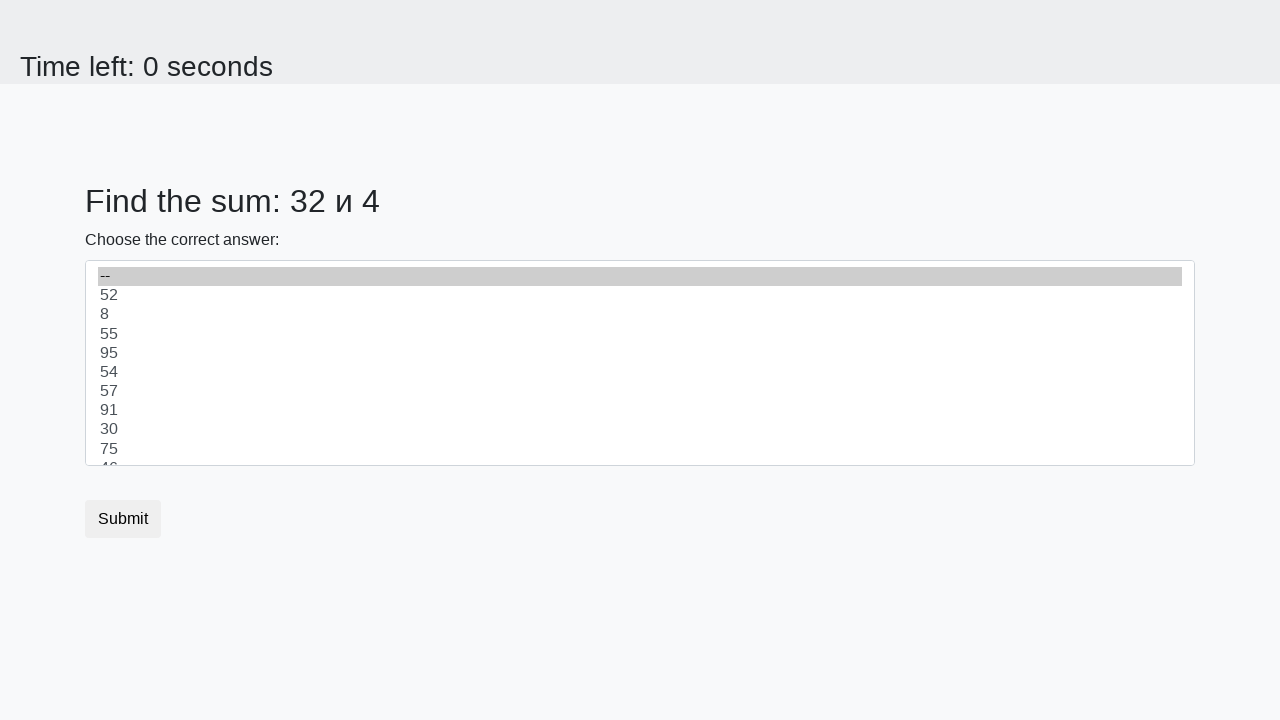